Tests editing a todo item by adding one, double-clicking to enable edit mode, modifying the text, and confirming the edit

Starting URL: https://eaglejohan.github.io/Todo-list/#

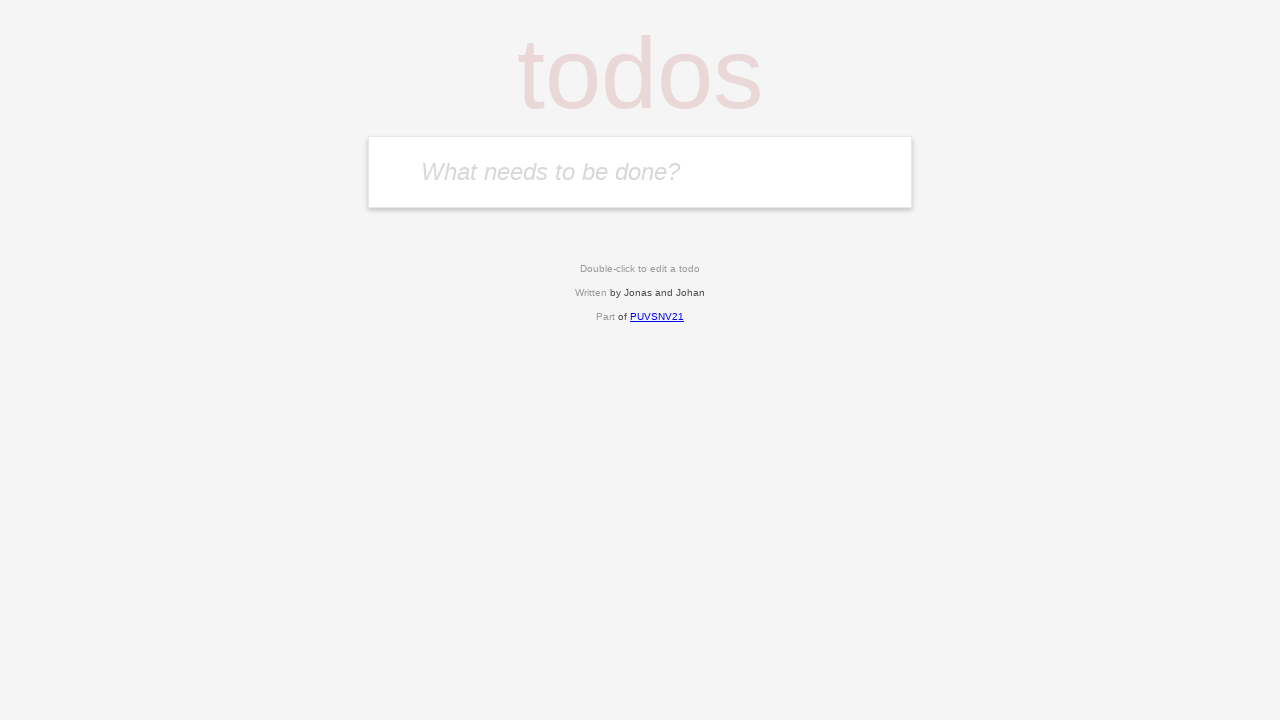

Filled input field with 'Test one' on #input-todo
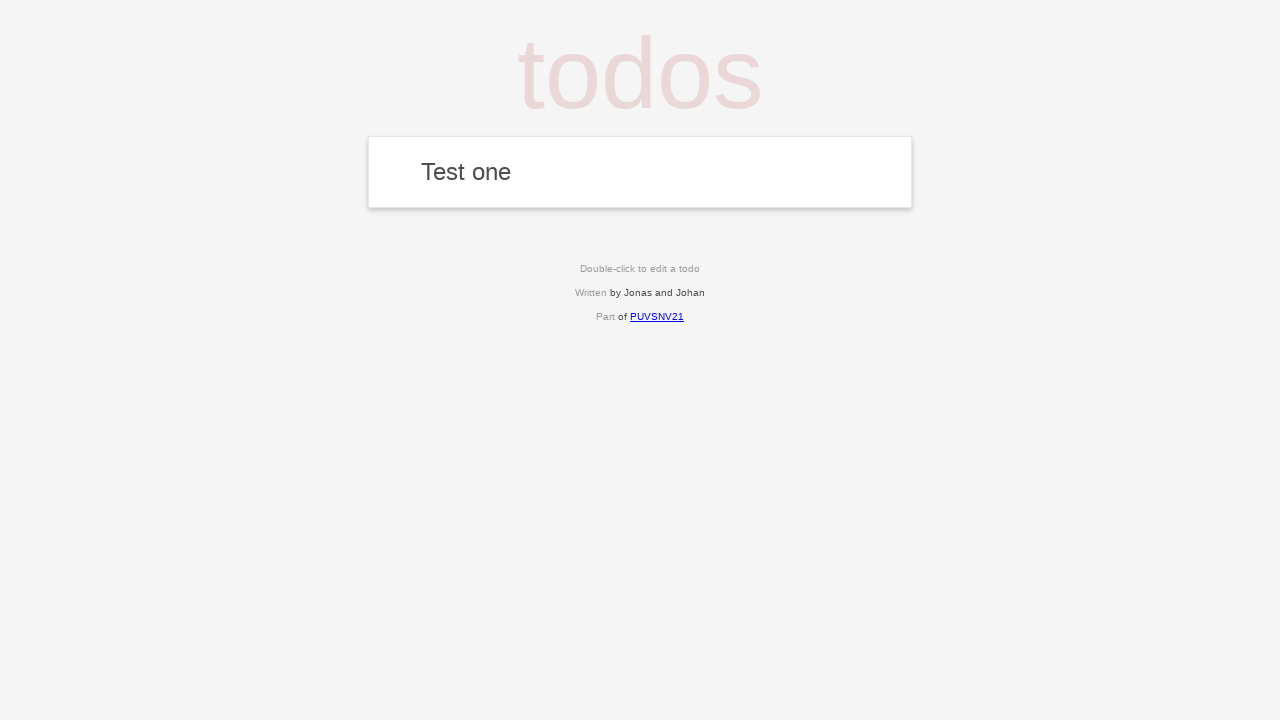

Pressed Enter to add todo item on #input-todo
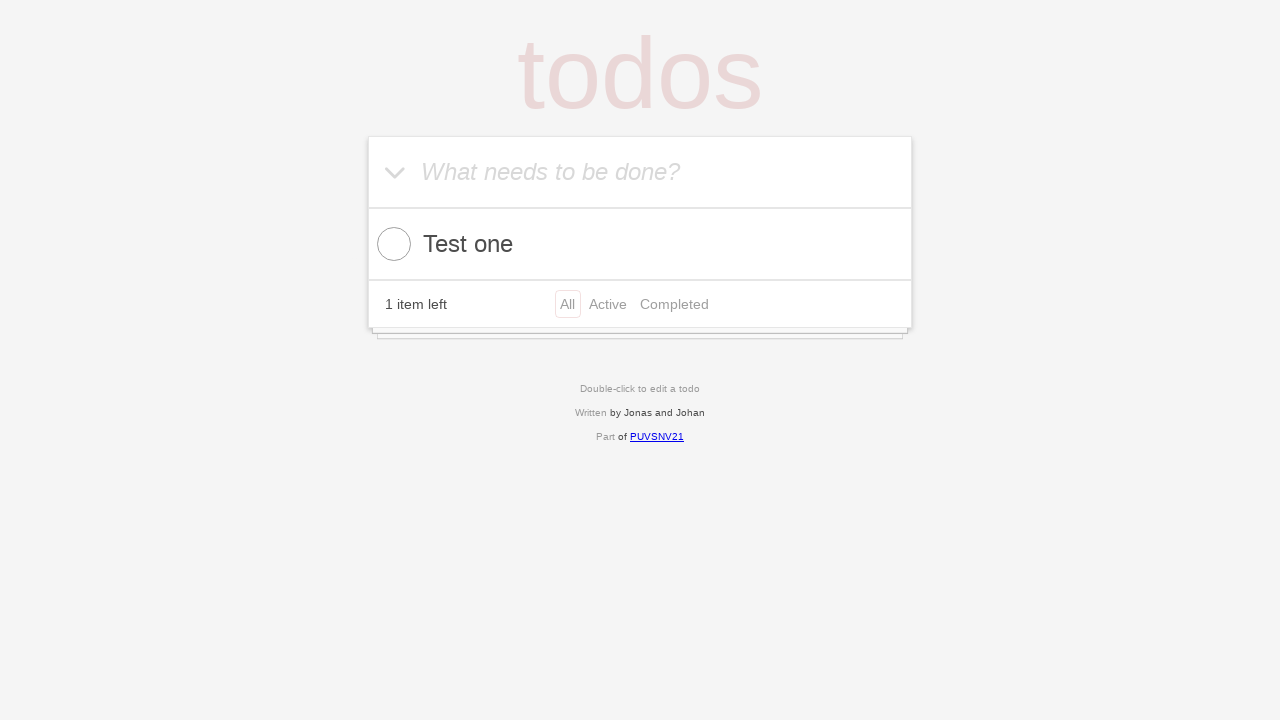

Todo item appeared on the page
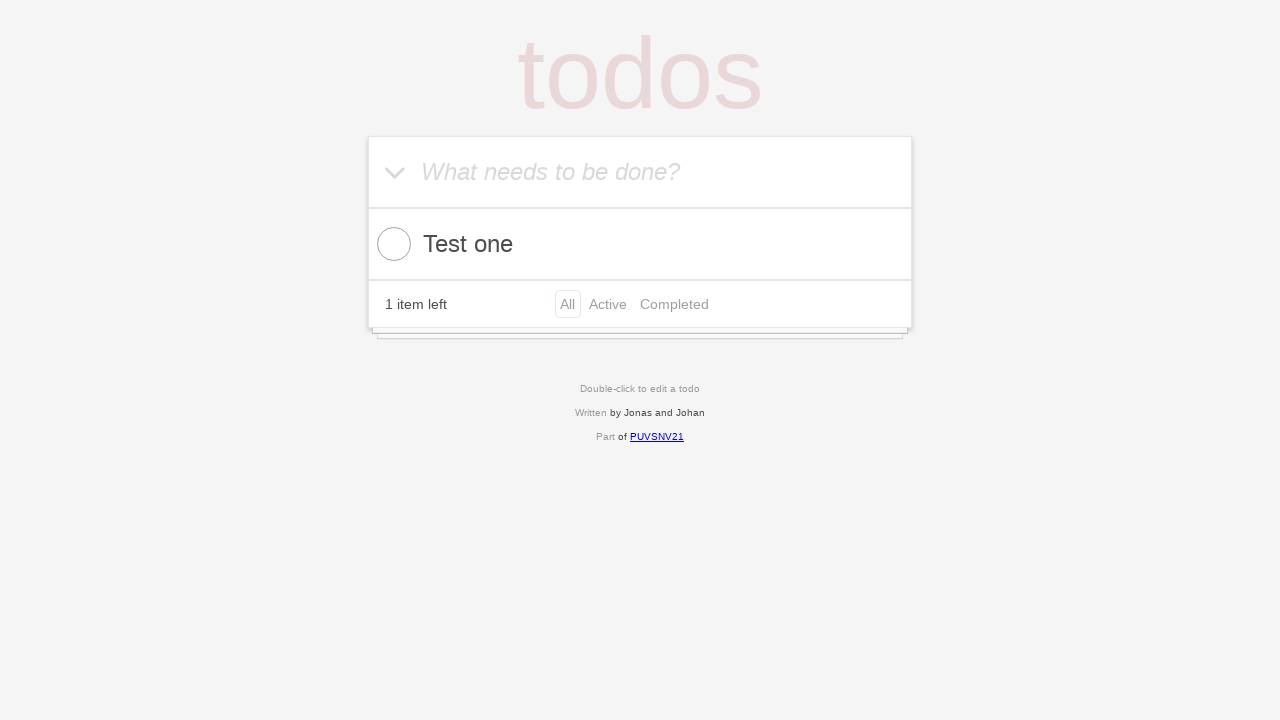

Enabled edit mode by removing readonly attribute
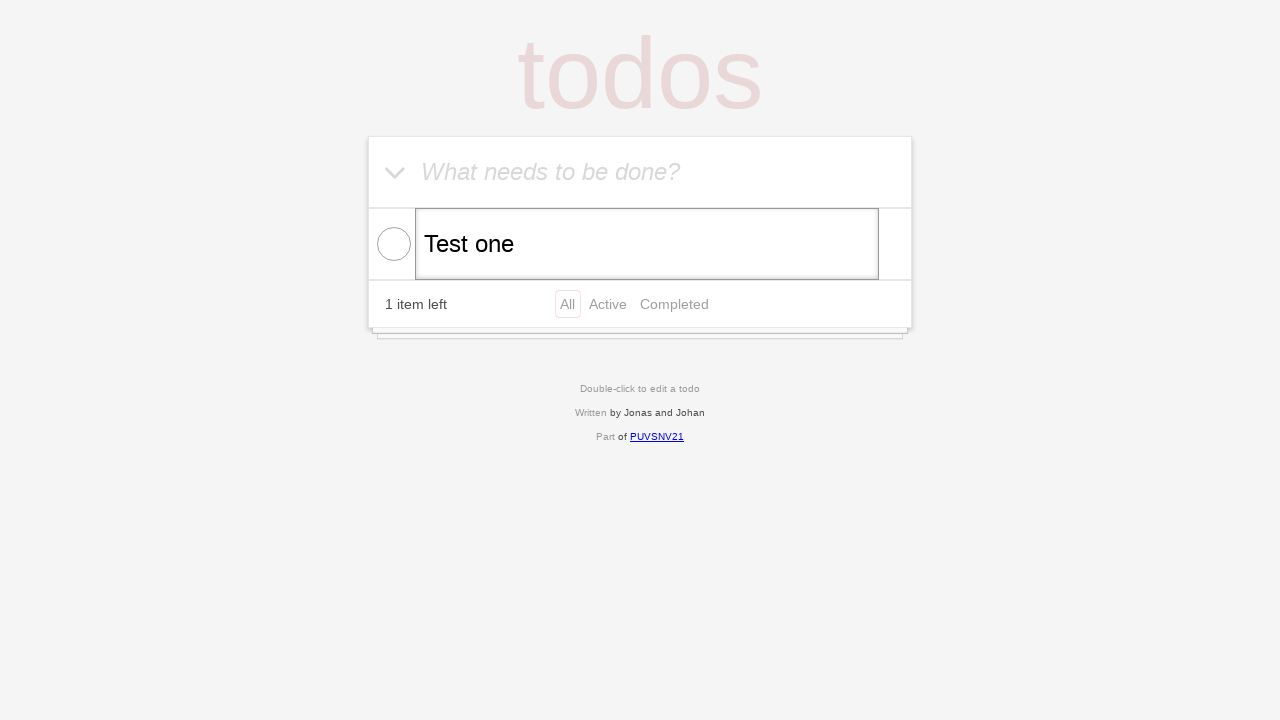

Typed ' EDITED' to modify todo text on .reg-todo
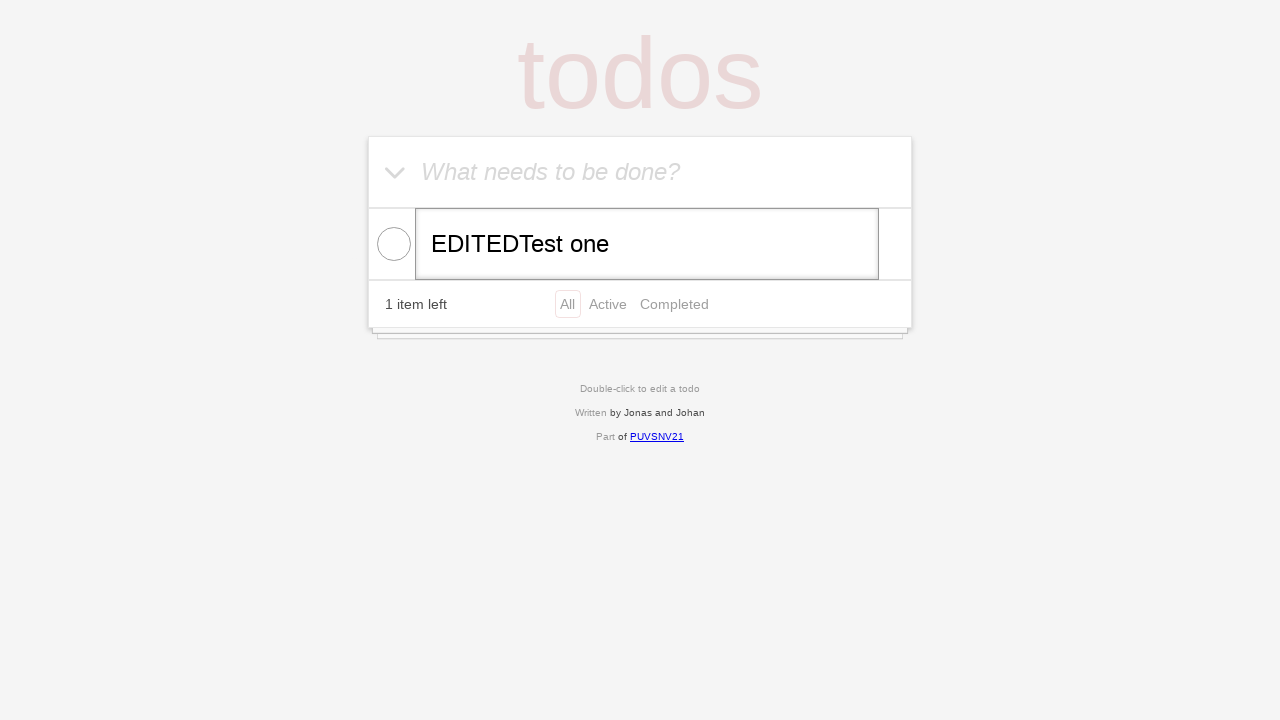

Pressed Enter to confirm edit on .reg-todo
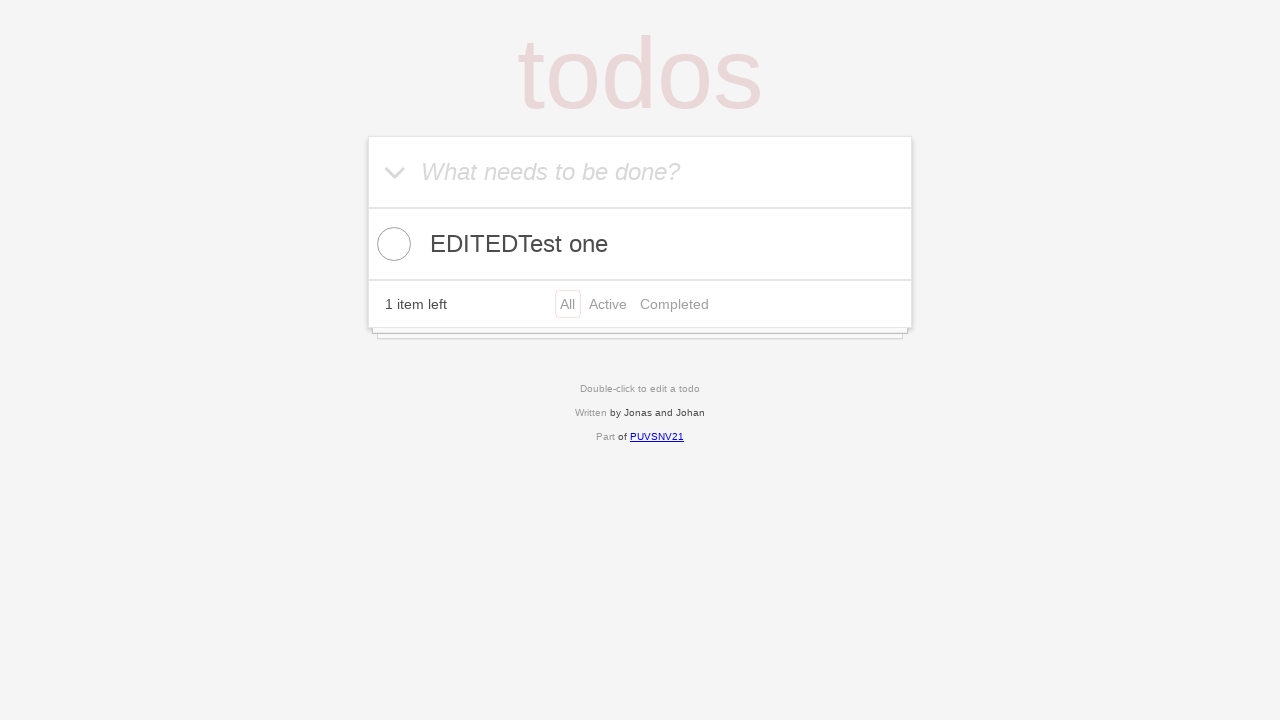

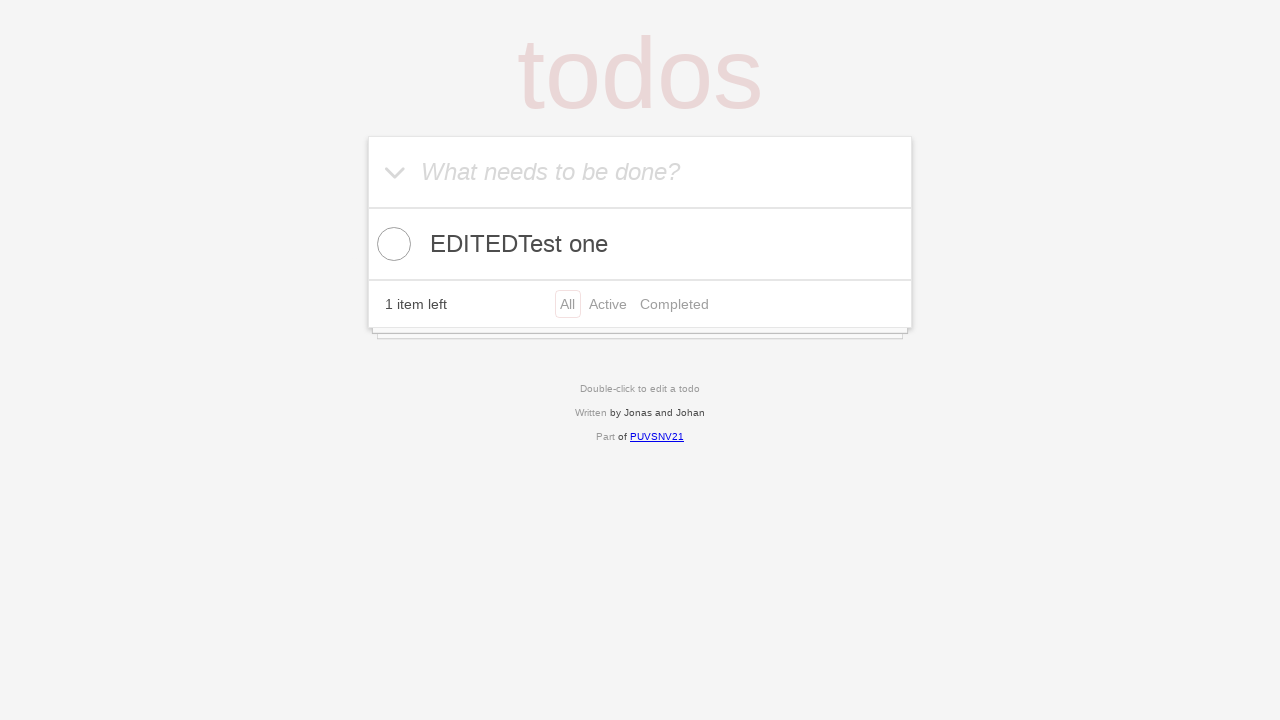